Tests adding multiple todo items and then deleting a specific one using filter and locator to target the correct delete button

Starting URL: https://demo.playwright.dev/todomvc/#/

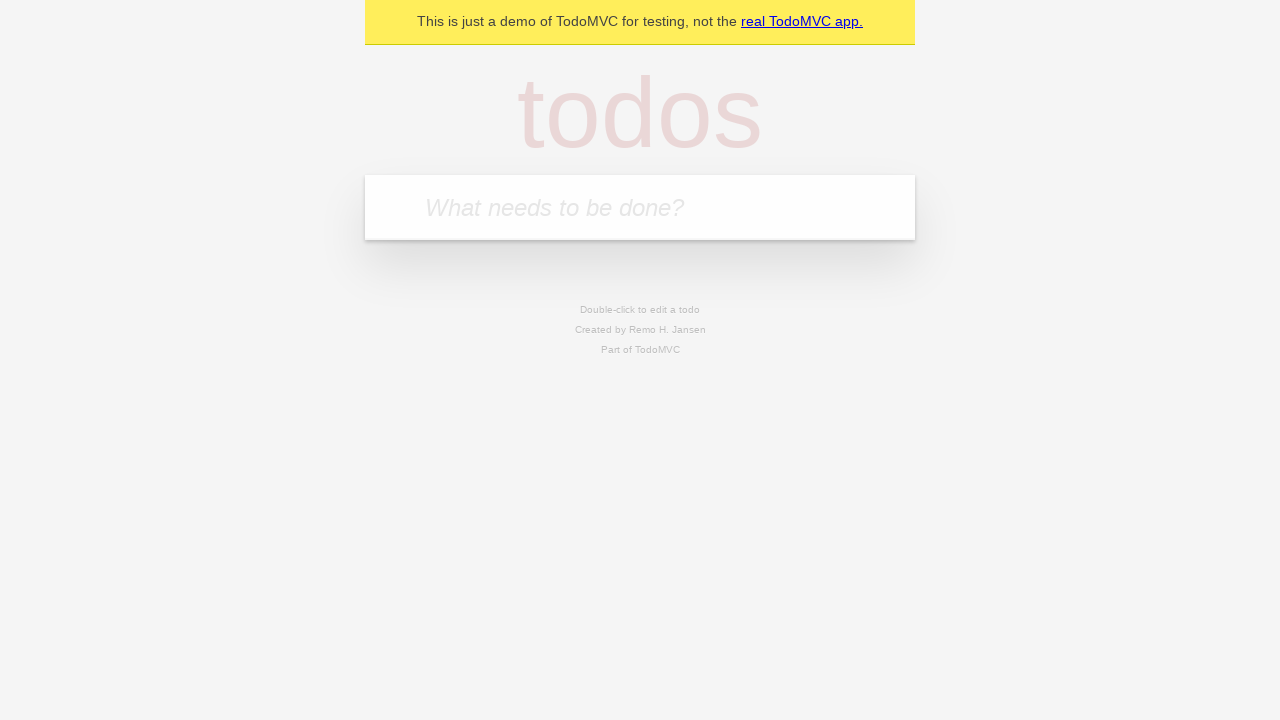

Filled input field with 'Todo 1' on internal:attr=[placeholder="What needs to be done?"i]
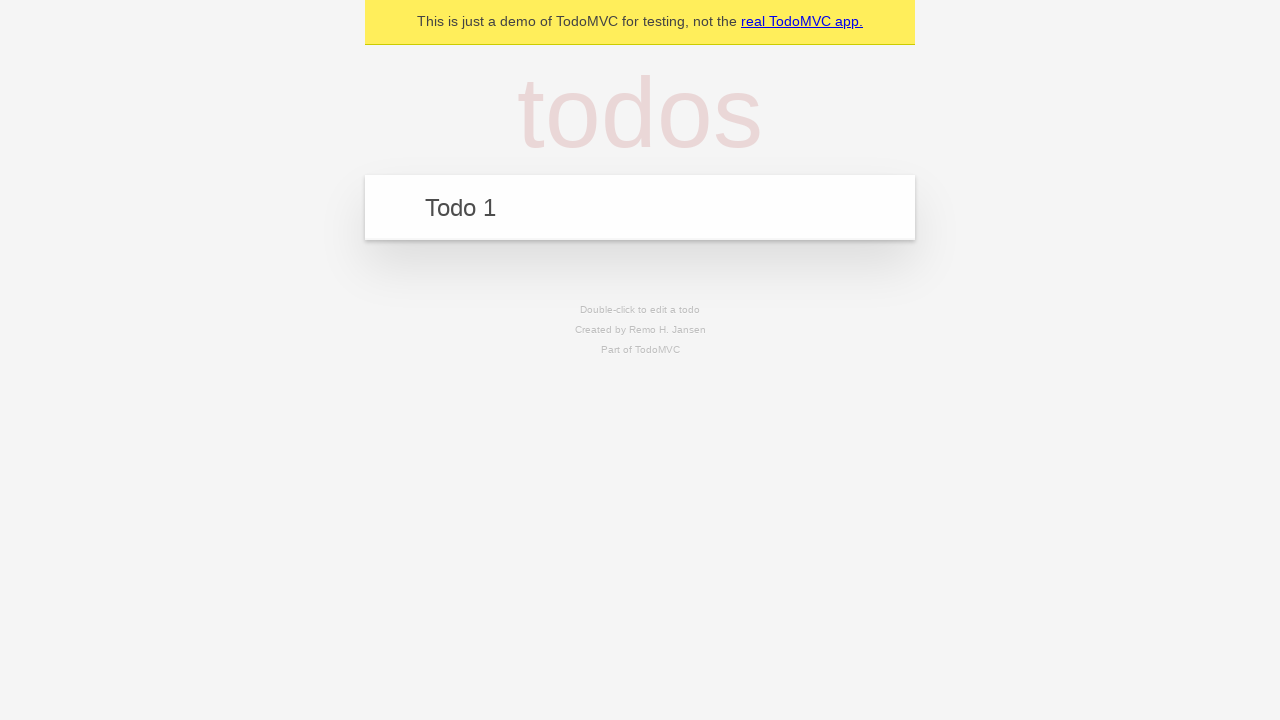

Pressed Enter to add first todo item on internal:attr=[placeholder="What needs to be done?"i]
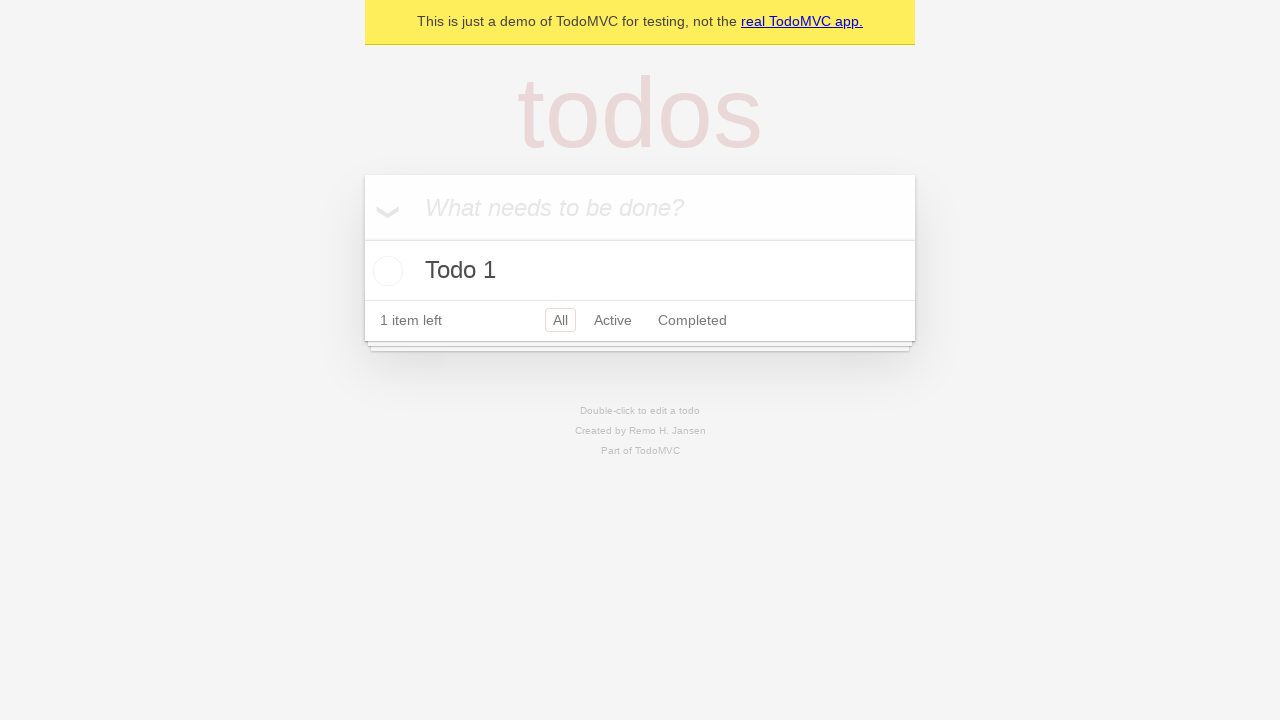

Filled input field with 'Todo 2' on internal:attr=[placeholder="What needs to be done?"i]
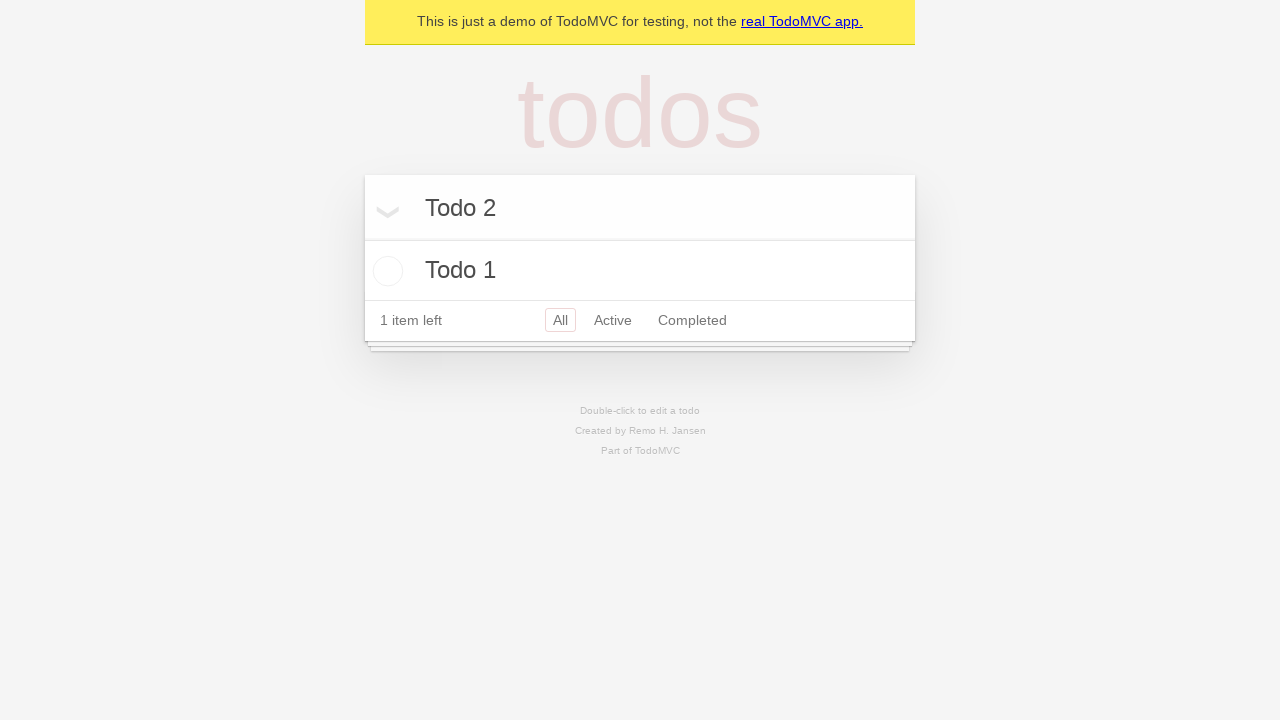

Pressed Enter to add second todo item on internal:attr=[placeholder="What needs to be done?"i]
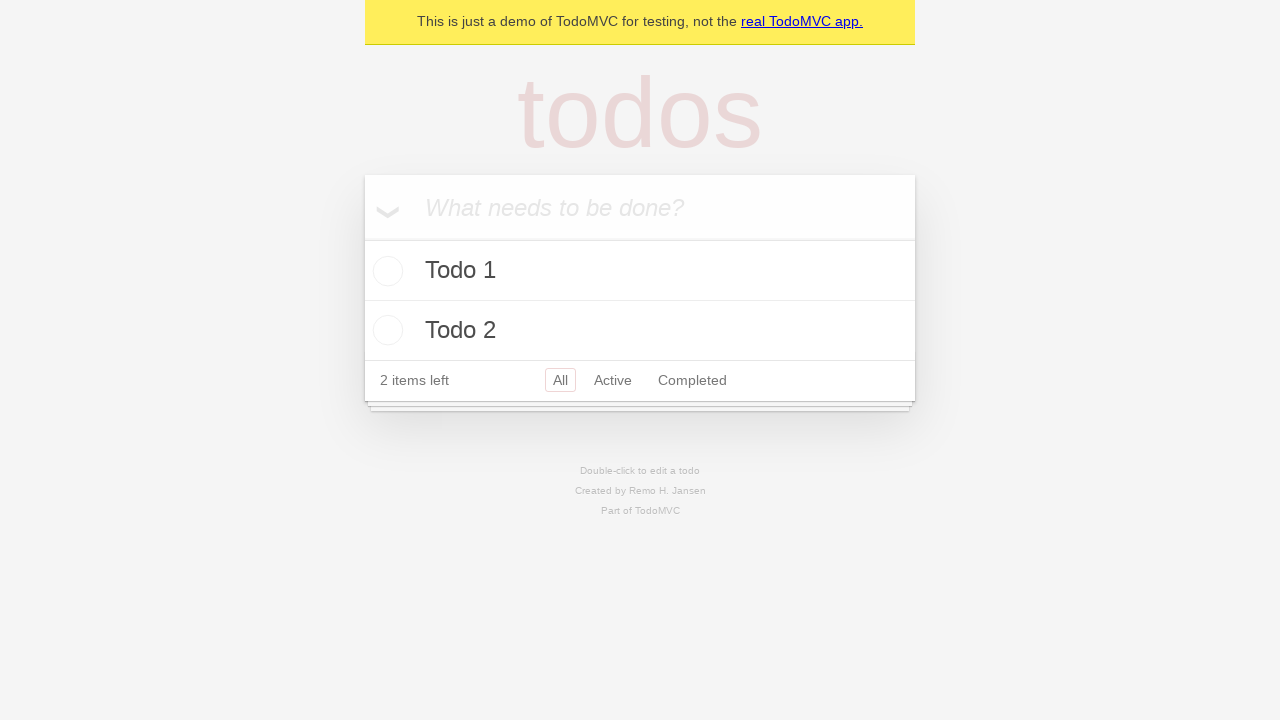

Filled input field with 'Todo 3' on internal:attr=[placeholder="What needs to be done?"i]
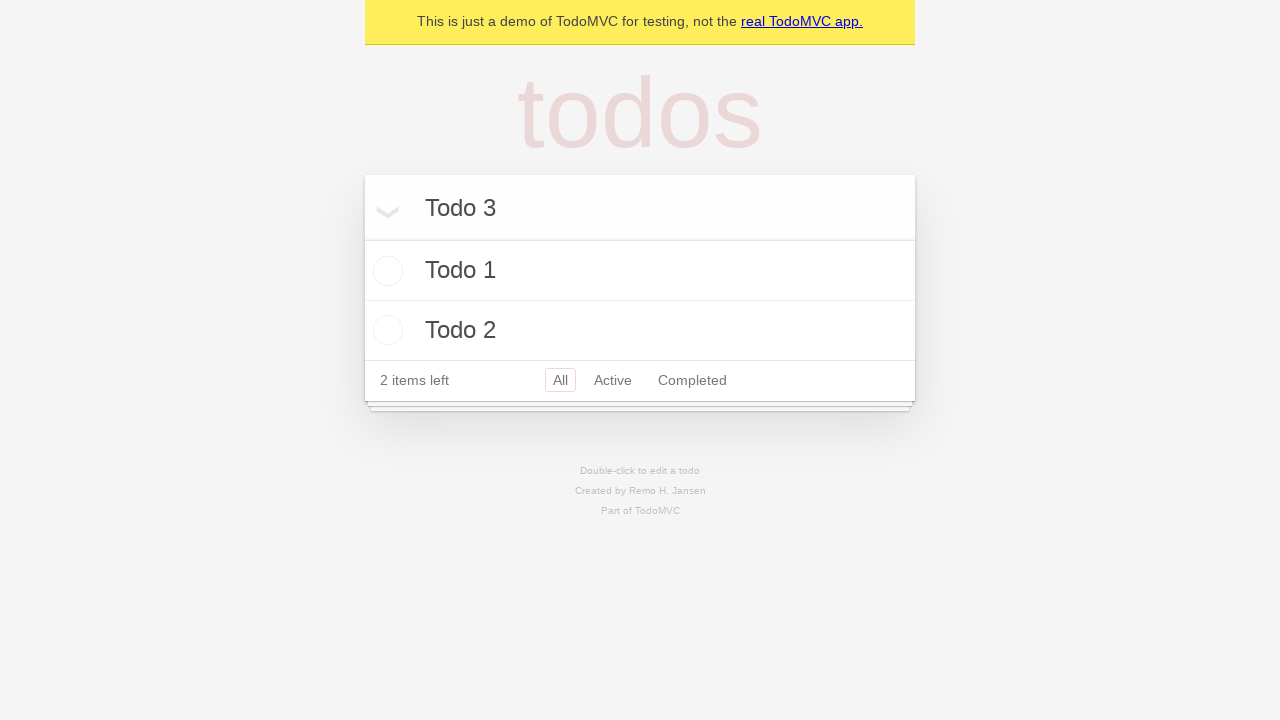

Pressed Enter to add third todo item on internal:attr=[placeholder="What needs to be done?"i]
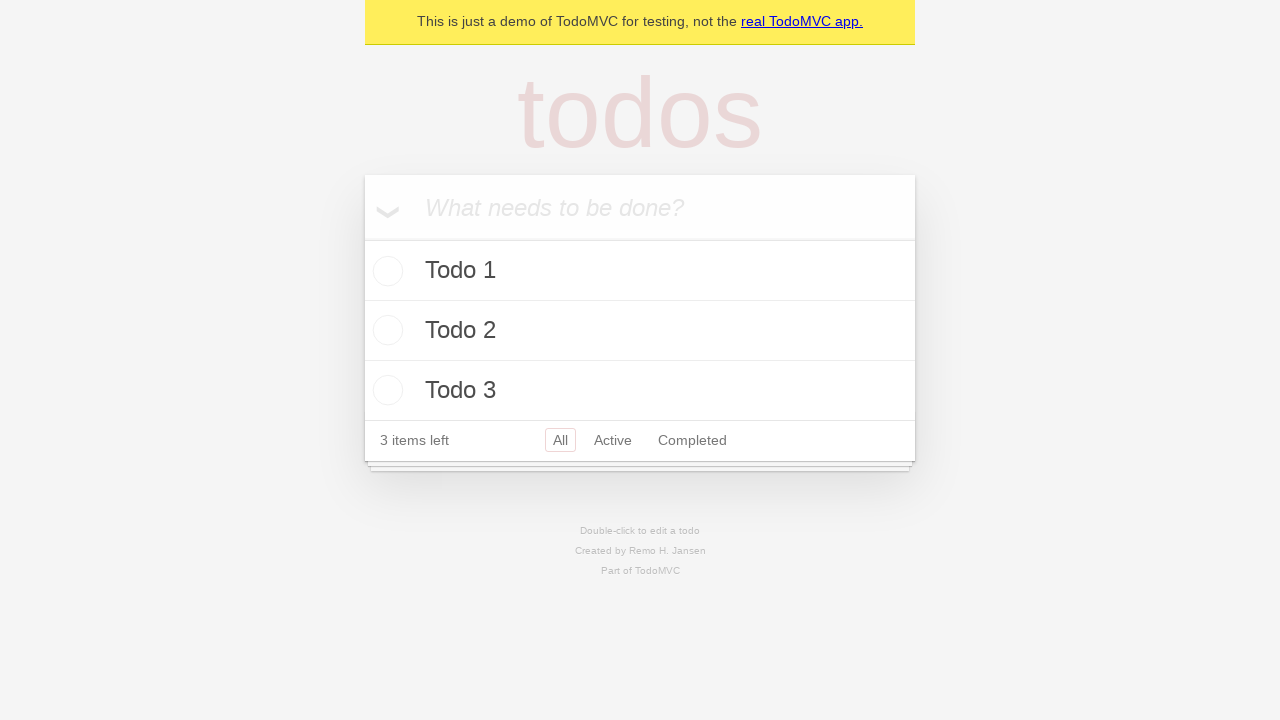

Located list item containing 'Todo 1' using filter
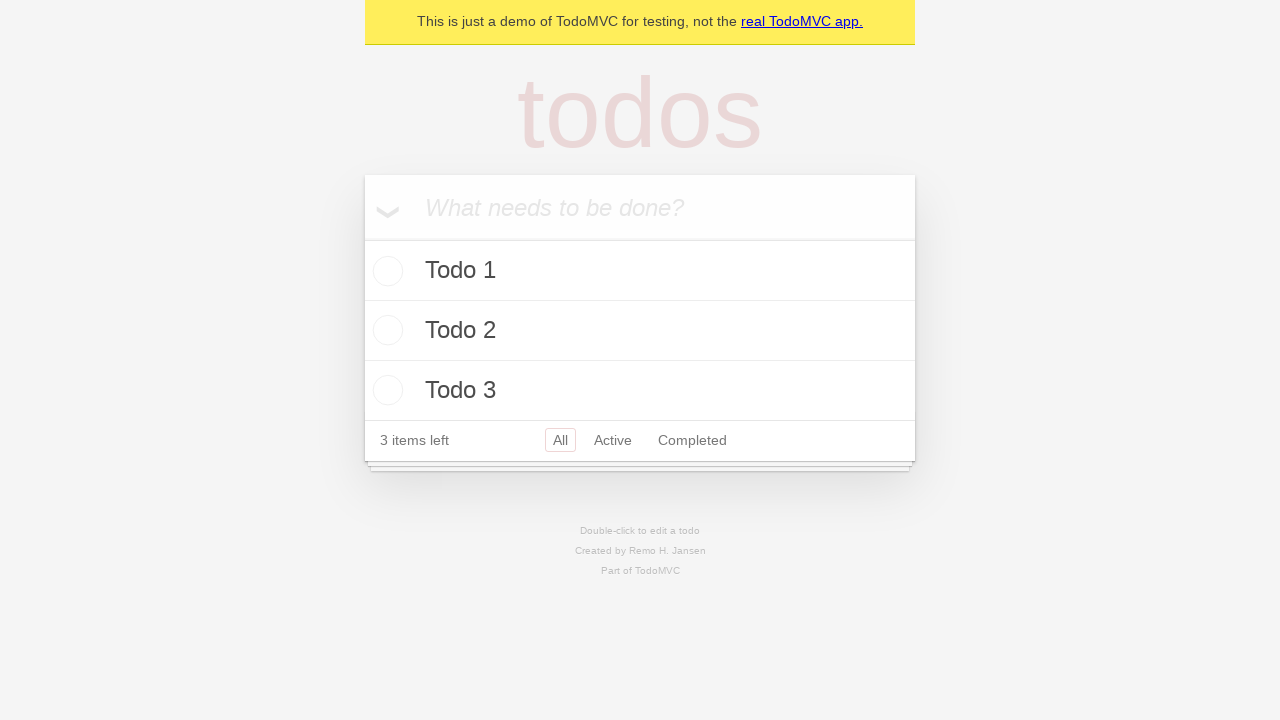

Hovered over 'Todo 1' list item to reveal delete button at (640, 271) on internal:role=listitem >> internal:has-text="Todo 1"i
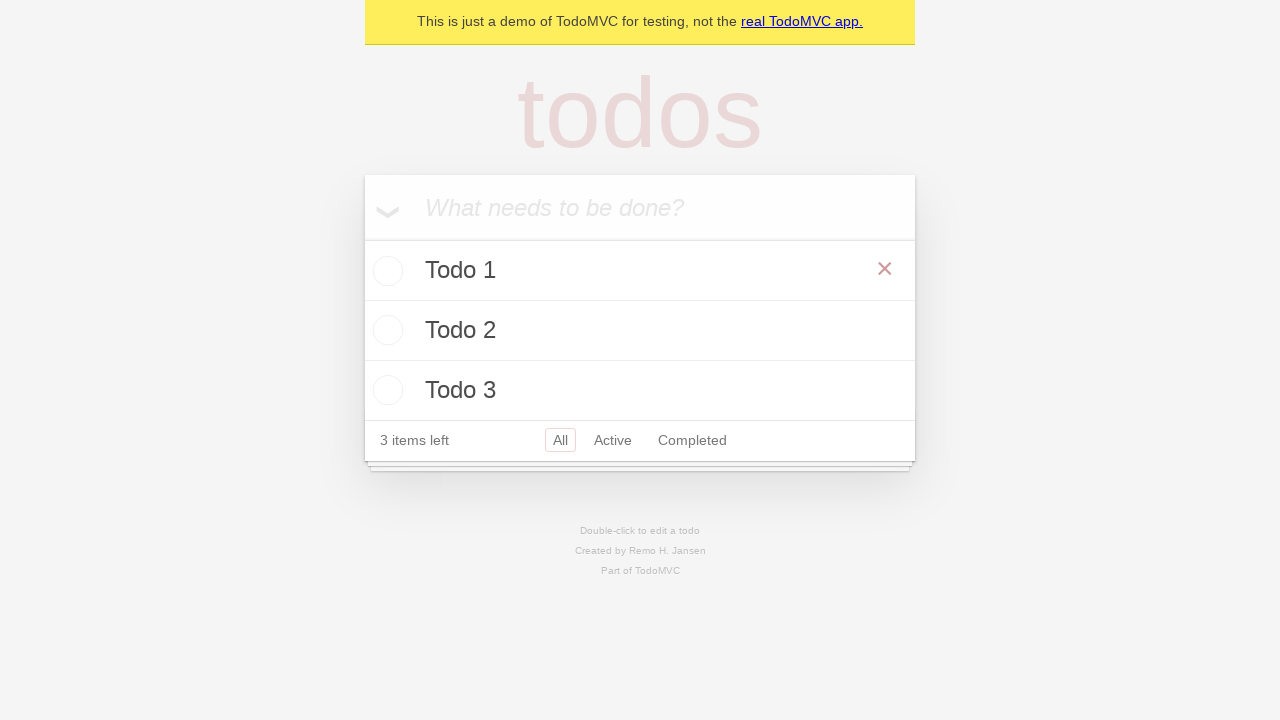

Clicked delete button to remove 'Todo 1' from list at (885, 269) on internal:role=listitem >> internal:has-text="Todo 1"i >> internal:role=button[na
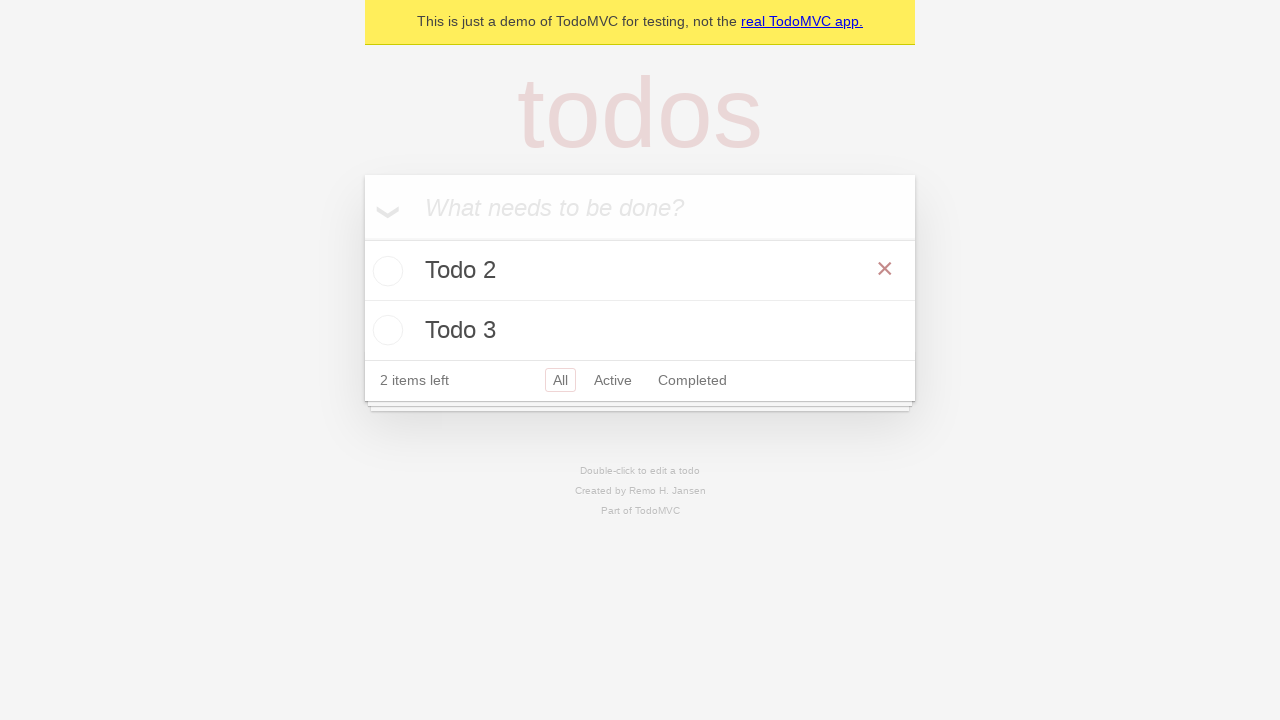

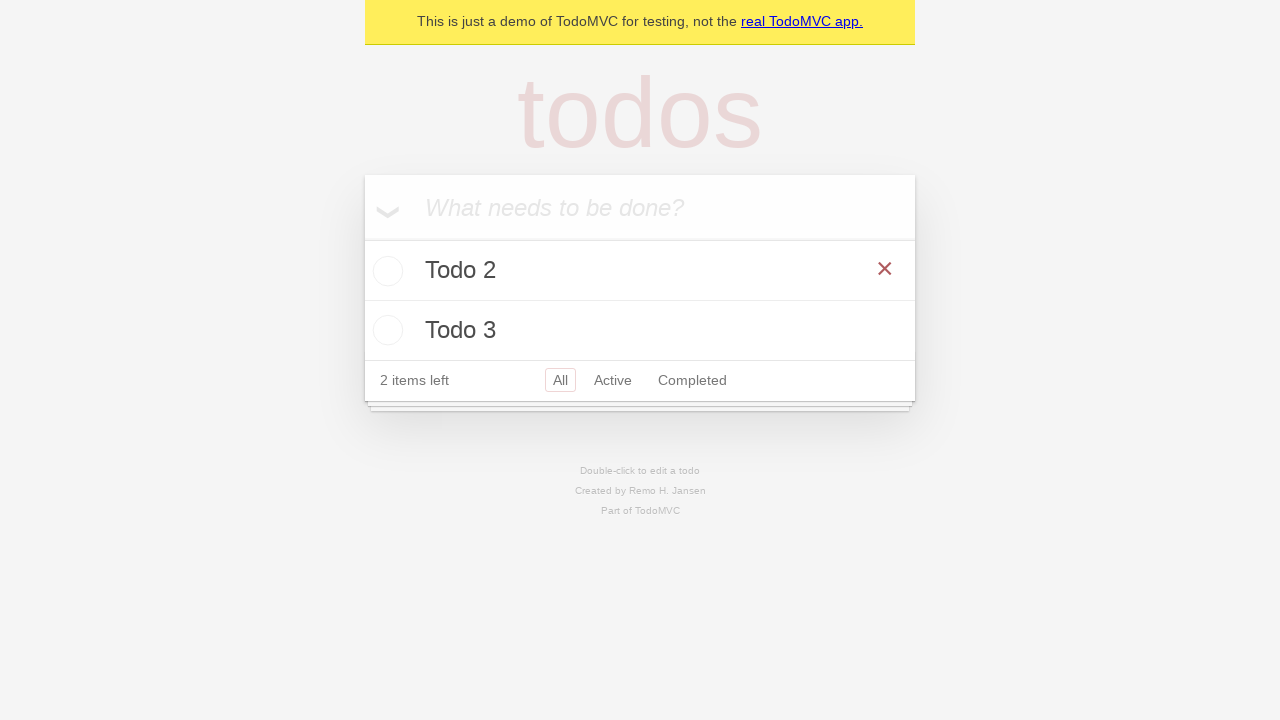